Tests alert handling functionality by navigating to the alerts demo page, clicking to trigger an alert with OK & Cancel options, and accepting the alert

Starting URL: https://demo.automationtesting.in/Alerts.html

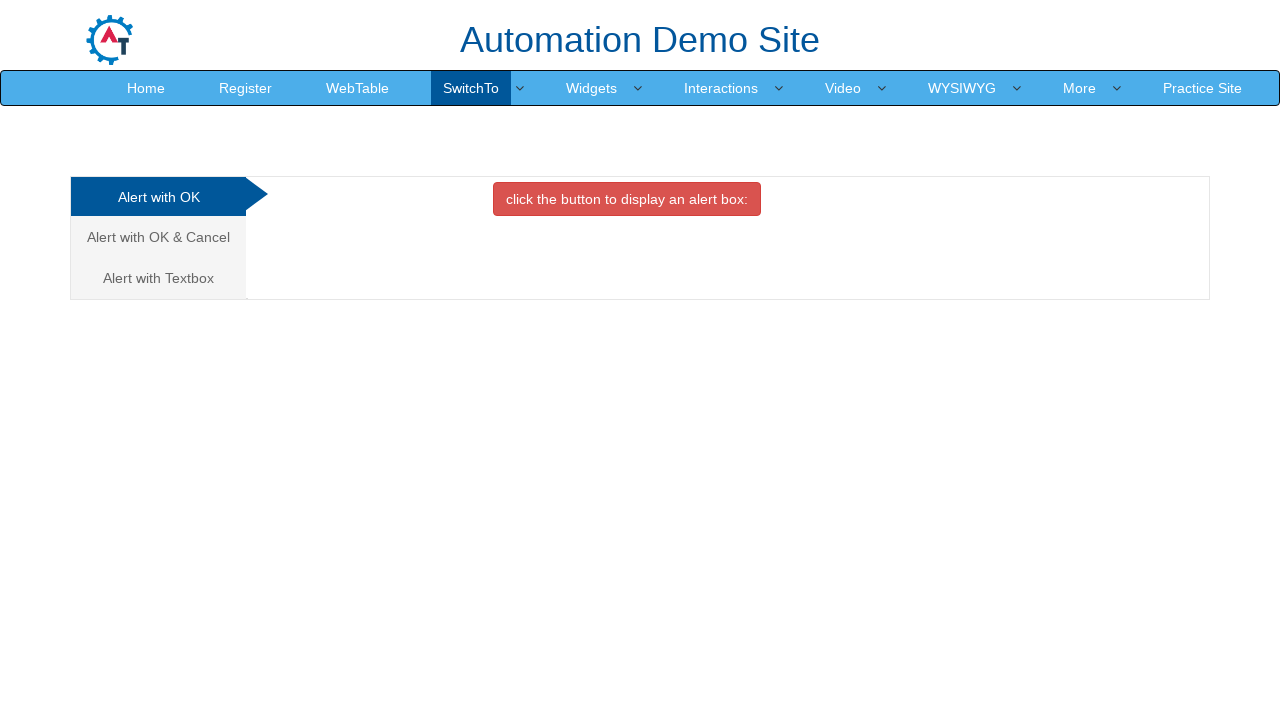

Navigated to alerts demo page
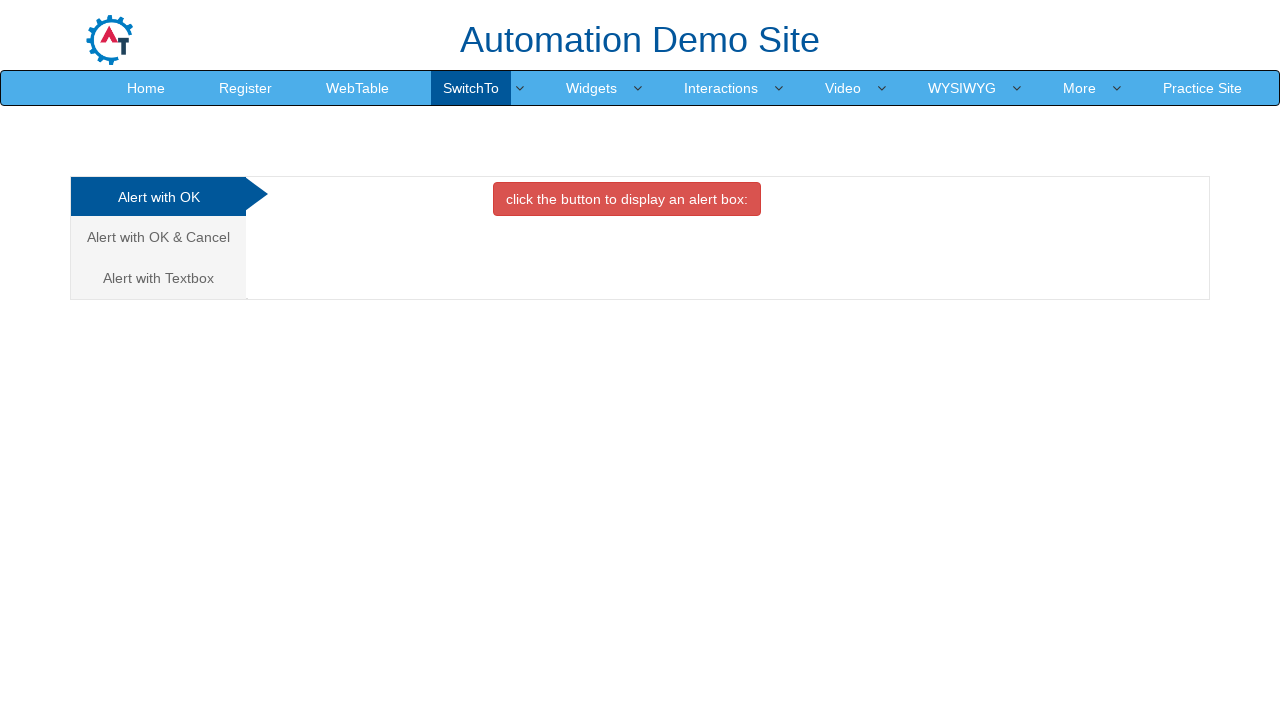

Clicked on 'Alert with OK & Cancel' tab at (158, 237) on xpath=//a[normalize-space()='Alert with OK & Cancel']
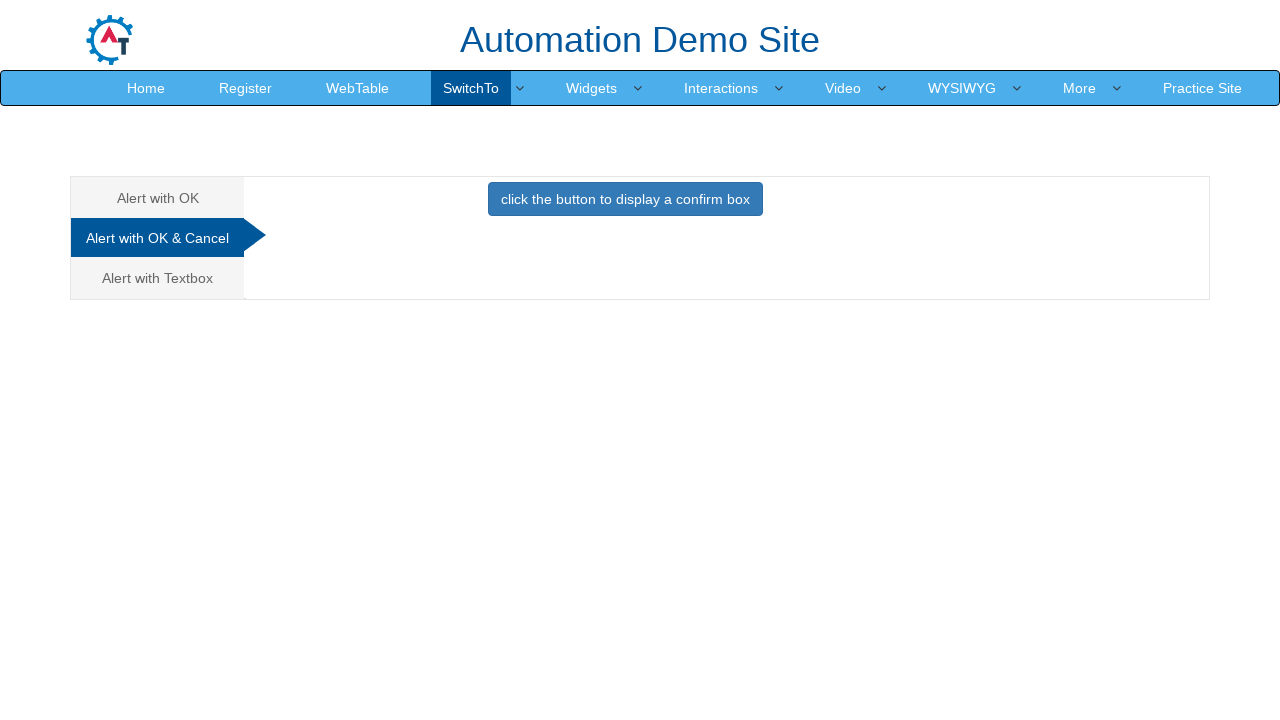

Clicked button to trigger alert dialog at (625, 199) on xpath=//button[@class='btn btn-primary']
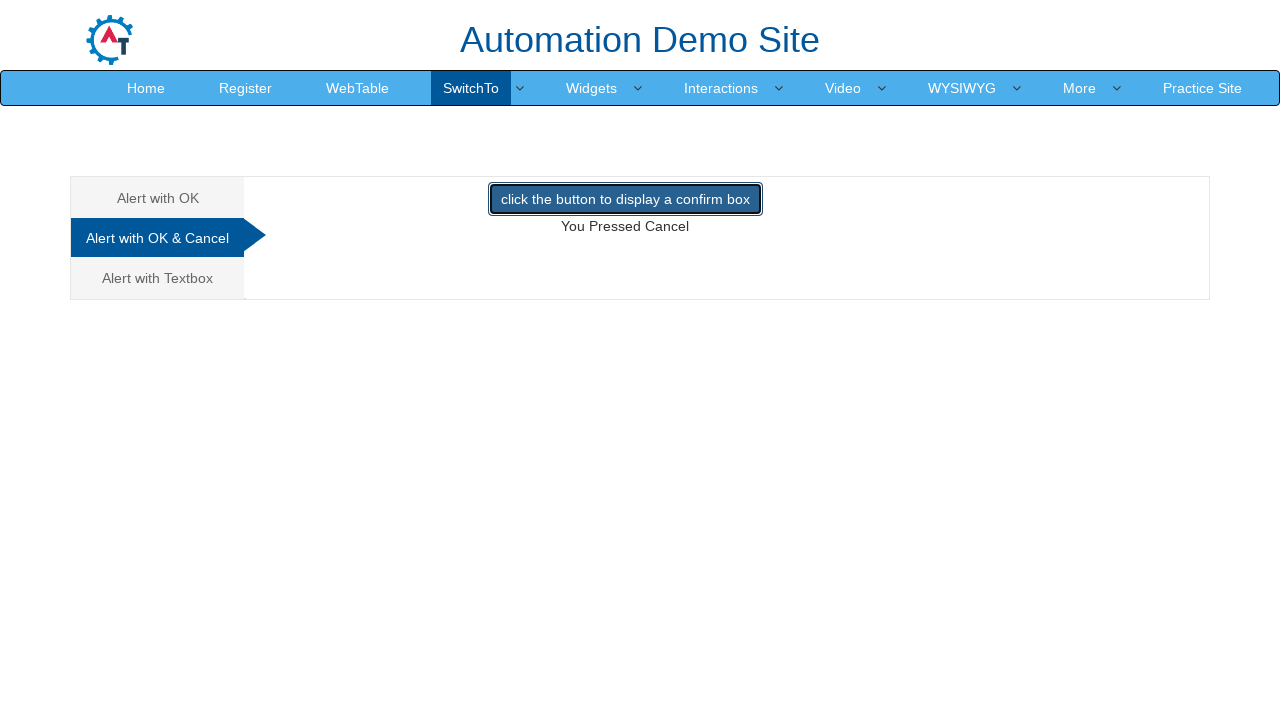

Set up listener to accept alert dialogs
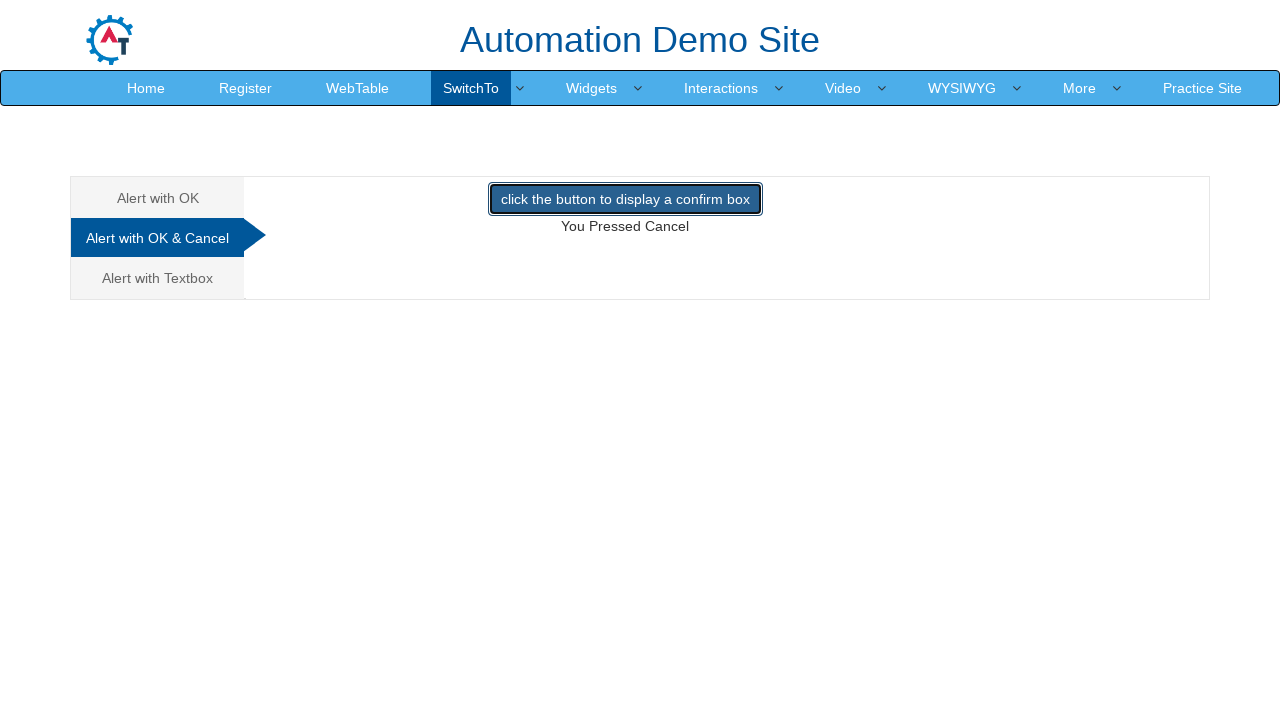

Clicked button to trigger and accept alert with OK & Cancel at (625, 199) on xpath=//button[@class='btn btn-primary']
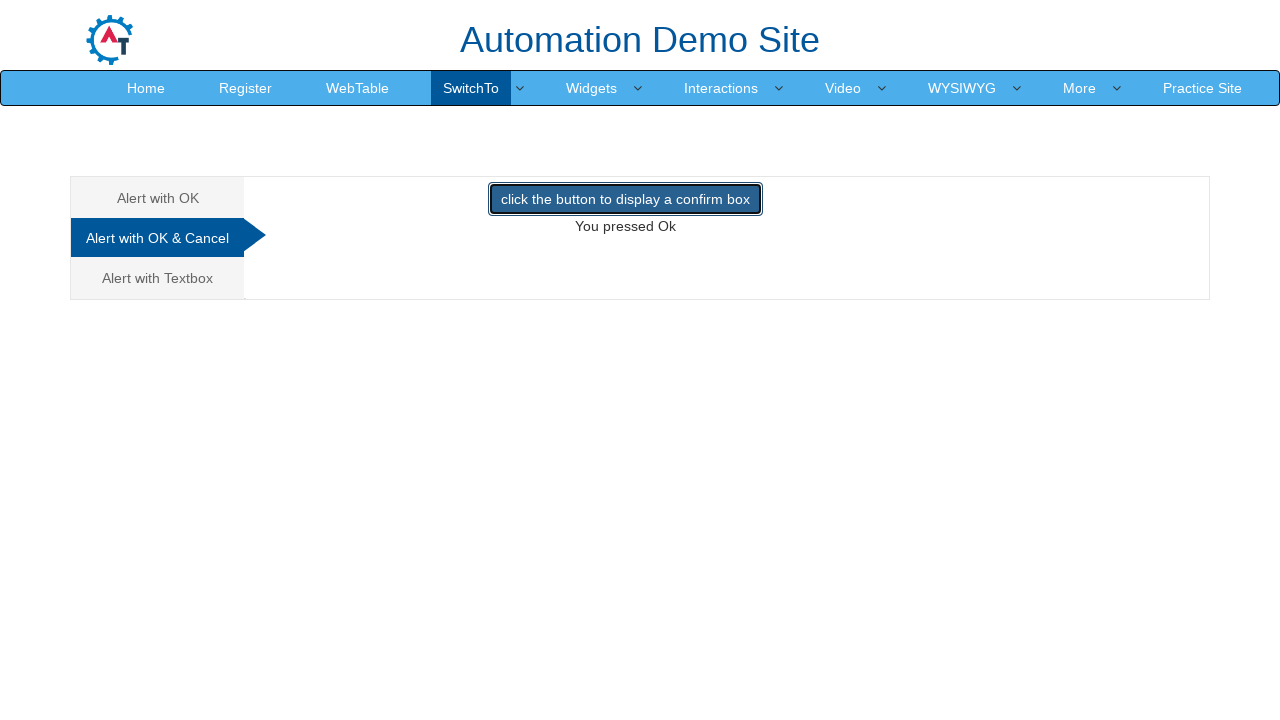

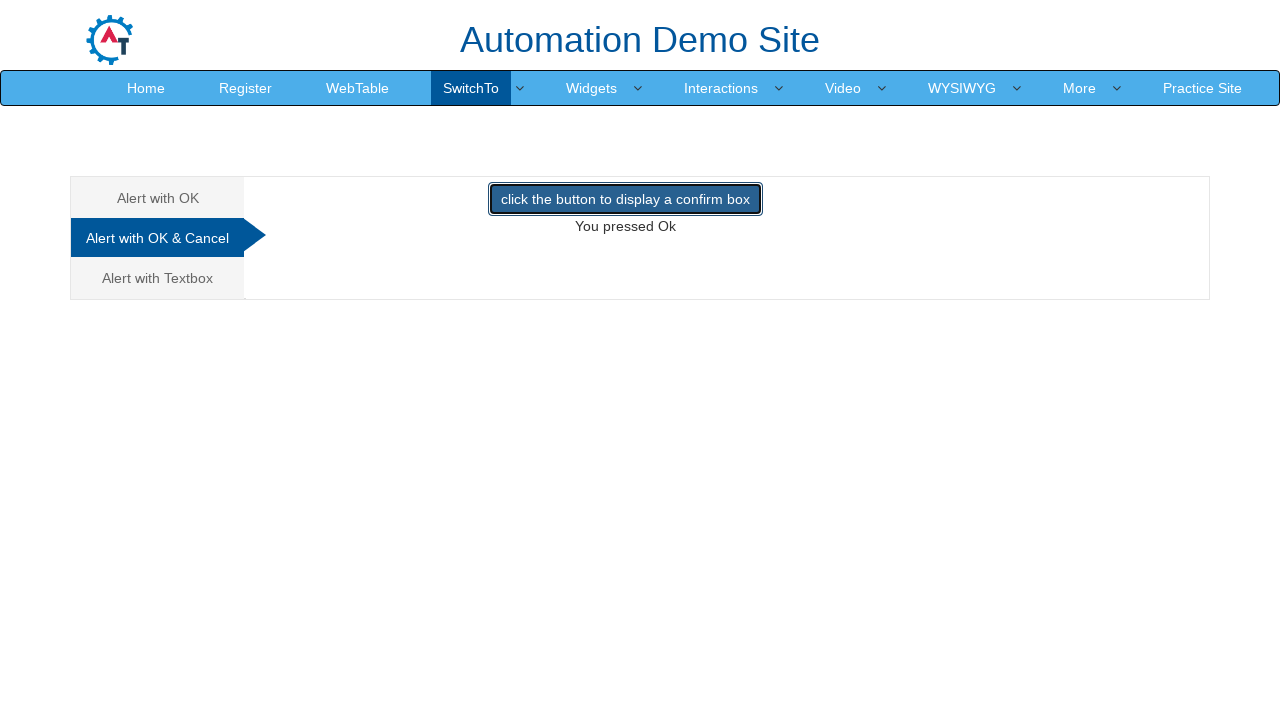